Demonstrates how to inject jQuery and jQuery Growl into a page using JavaScript execution, then displays notification messages on the page.

Starting URL: http://the-internet.herokuapp.com

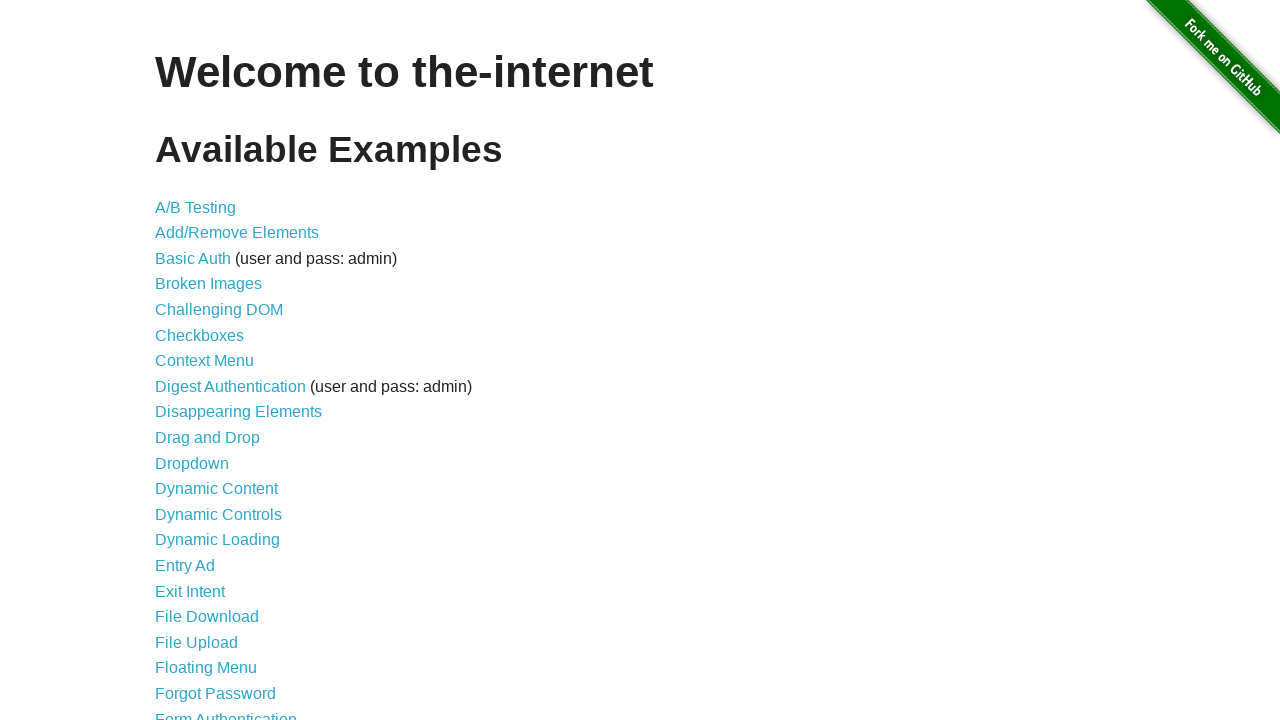

Injected jQuery library into page if not already present
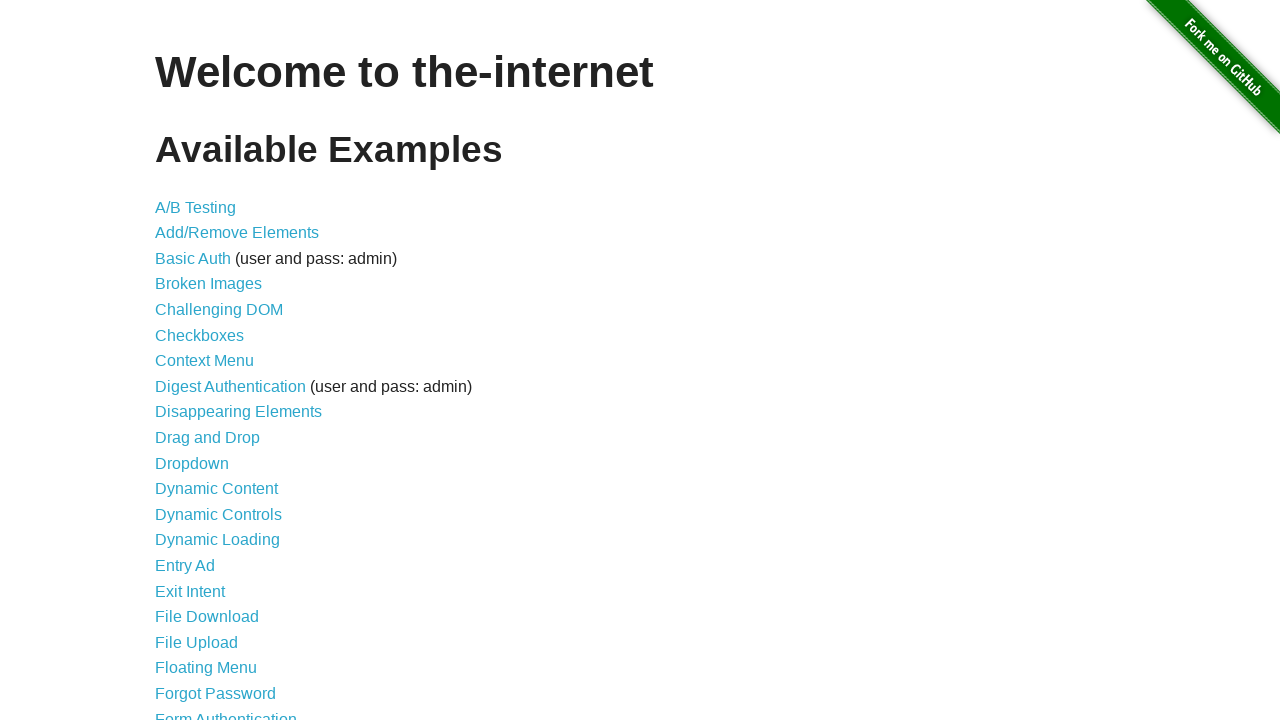

jQuery library finished loading
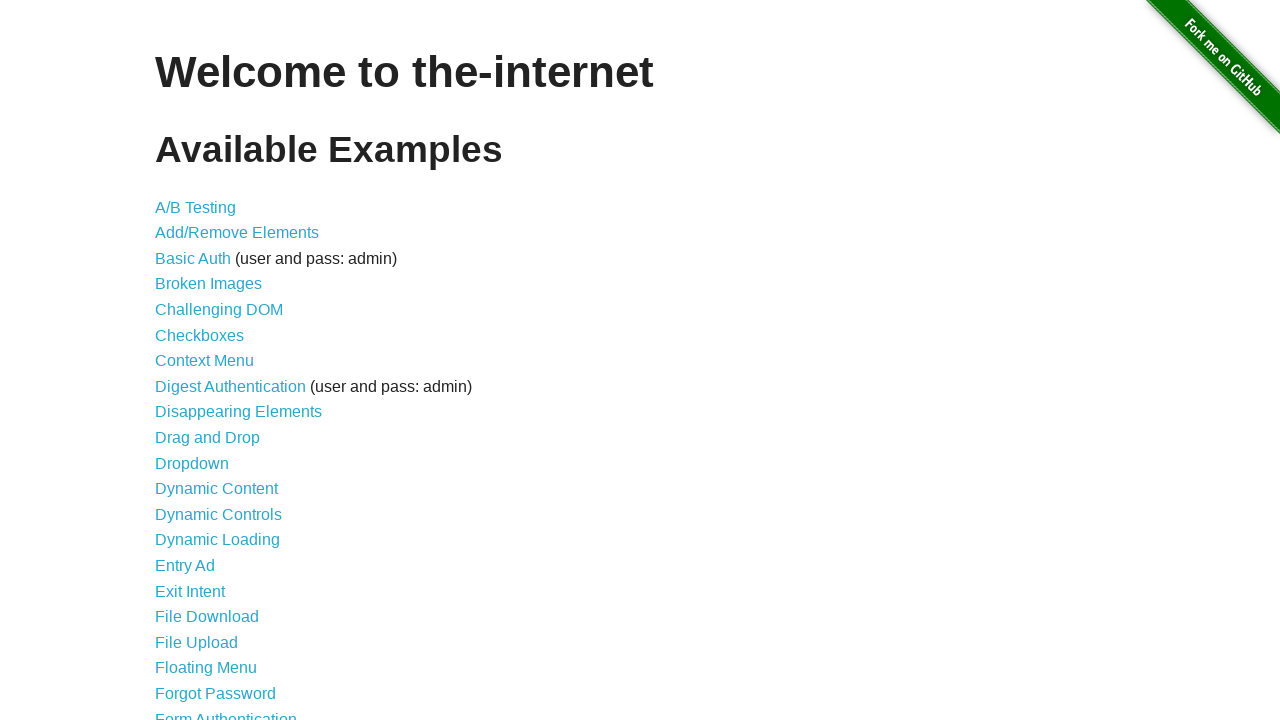

Loaded jQuery Growl JavaScript library
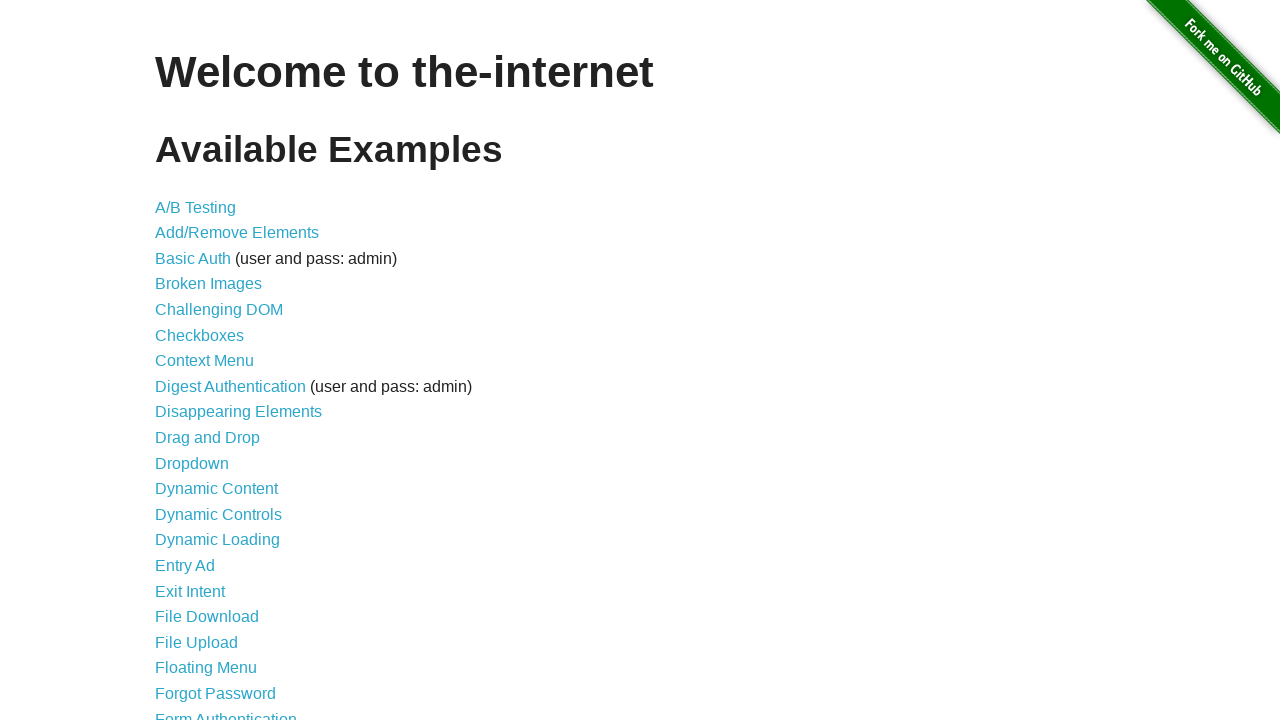

Loaded jQuery Growl CSS stylesheet
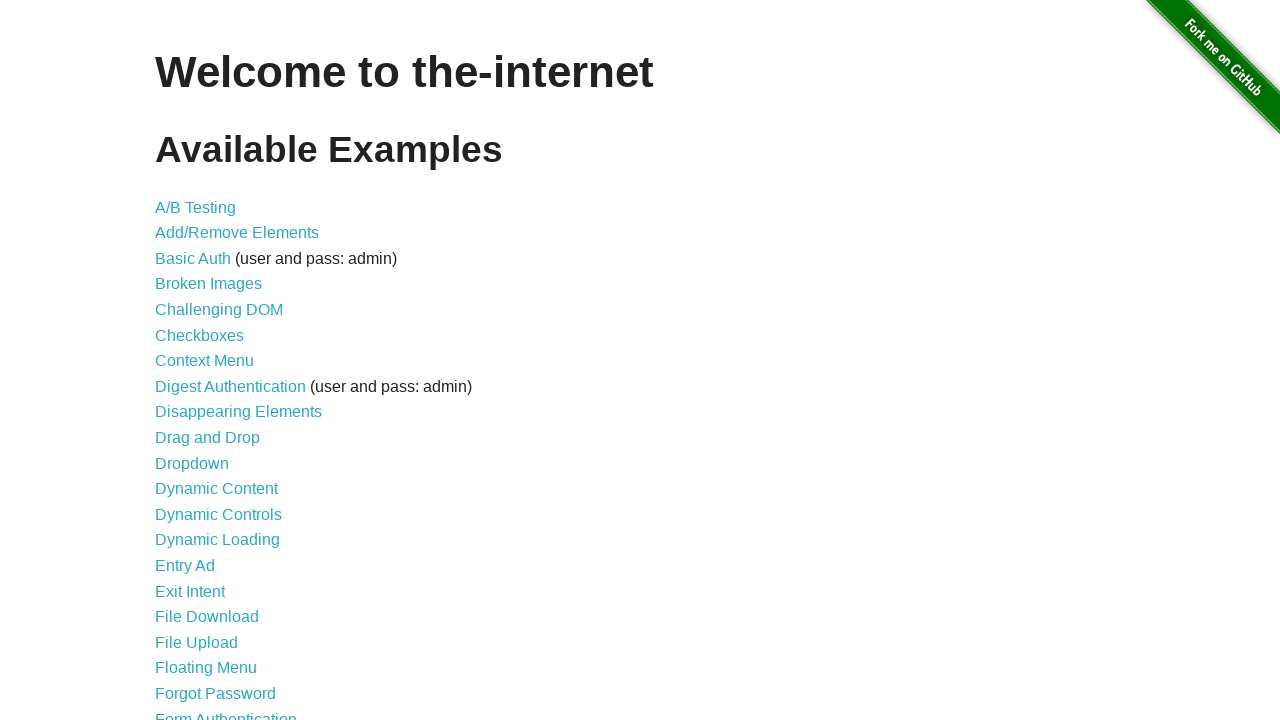

jQuery Growl library fully loaded and available
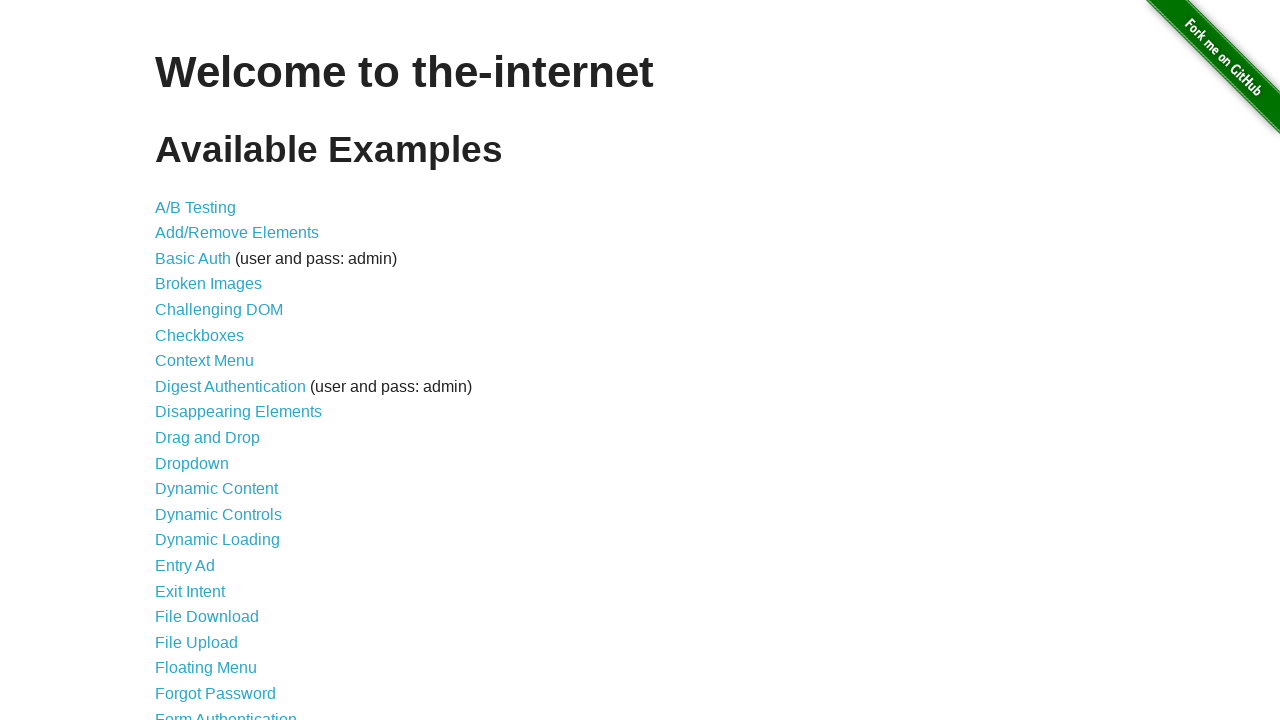

Displayed default growl notification with title 'GET' and message '/'
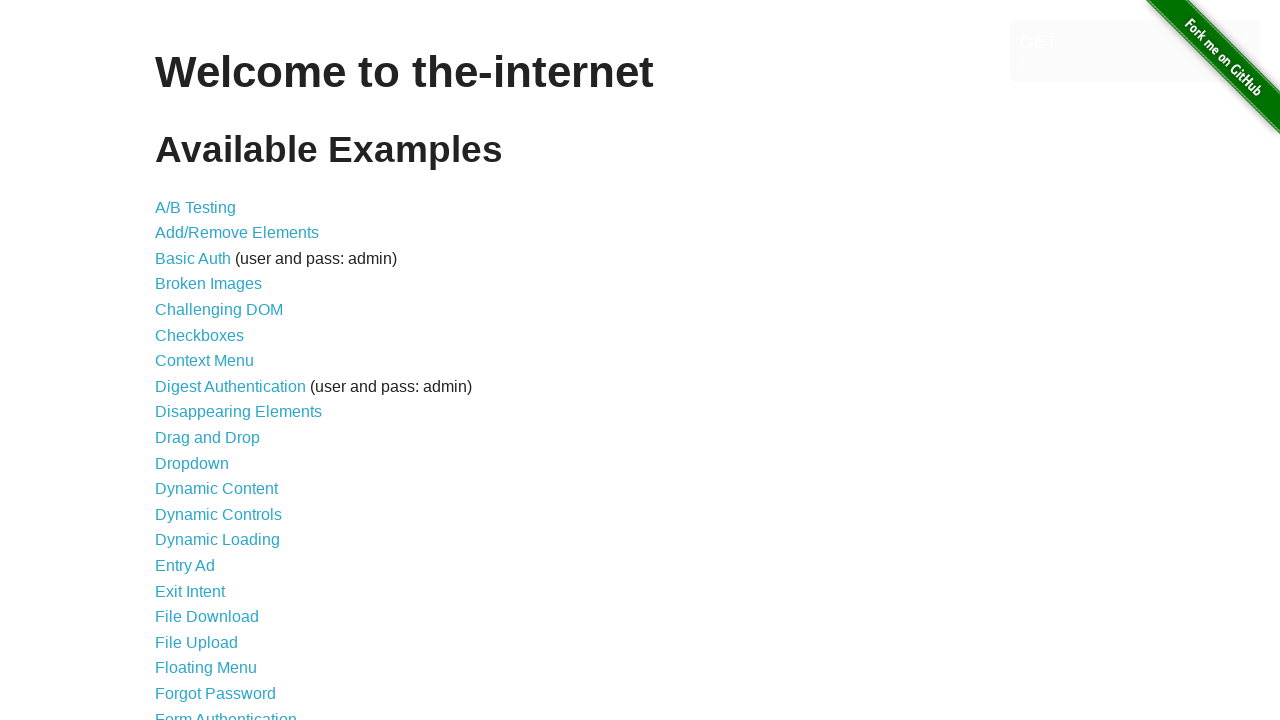

Displayed error notification with title 'ERROR'
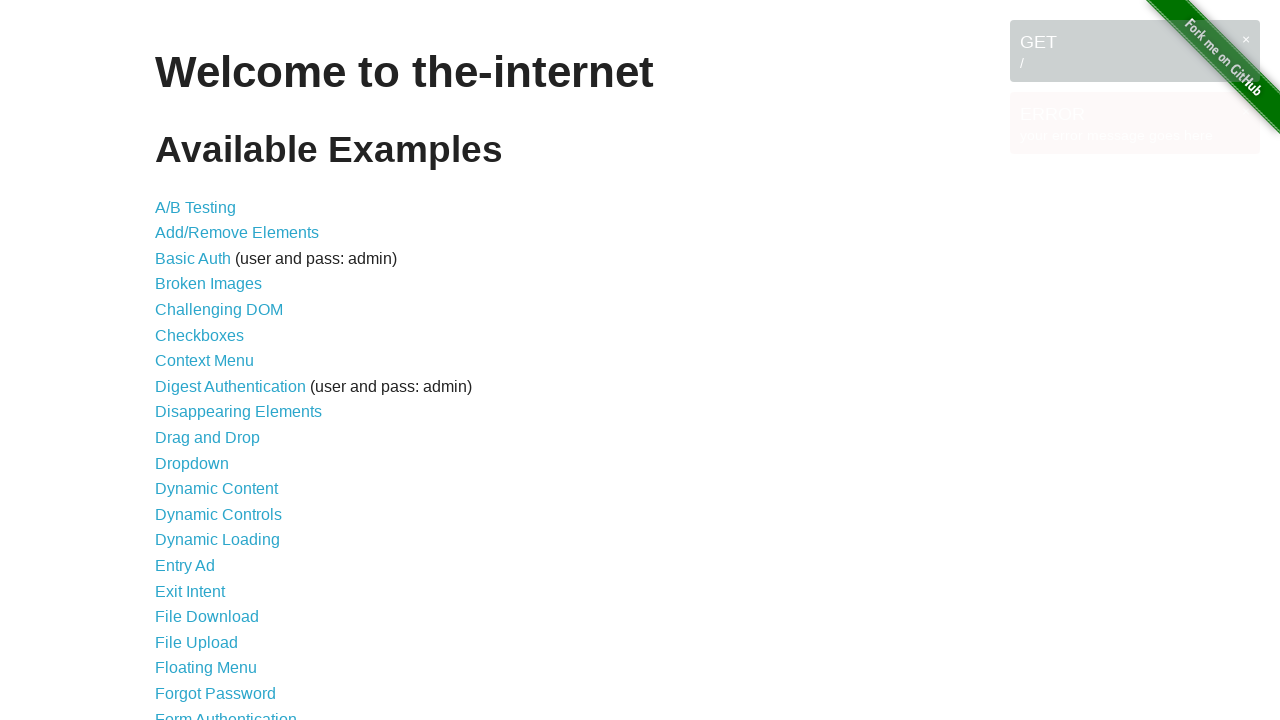

Displayed notice notification with title 'Notice'
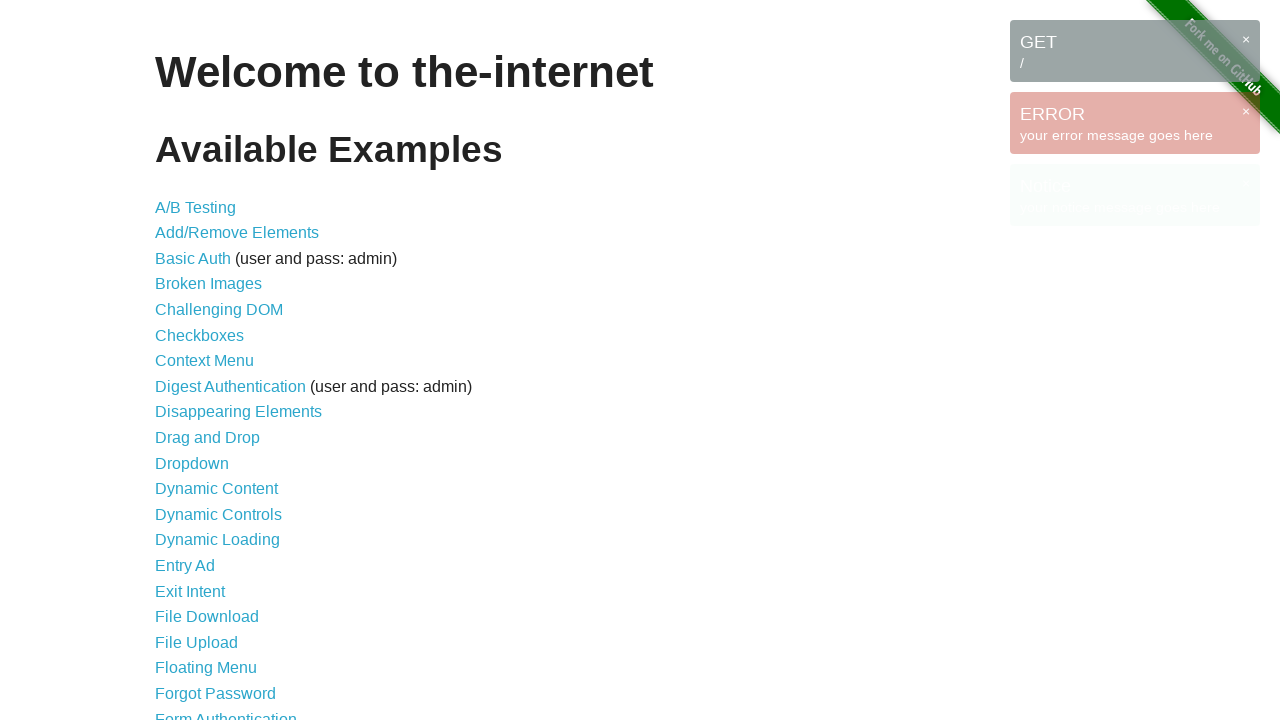

Displayed warning notification with title 'Warning!'
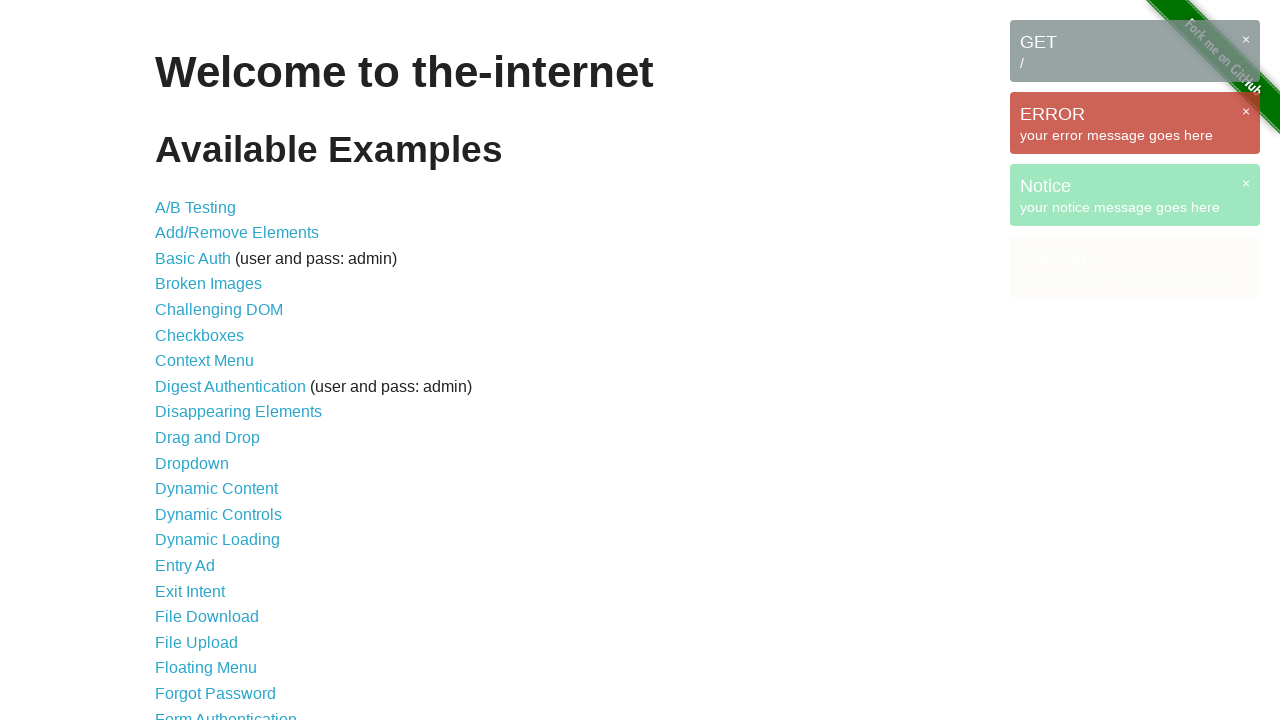

Waited 3 seconds to observe all notification messages
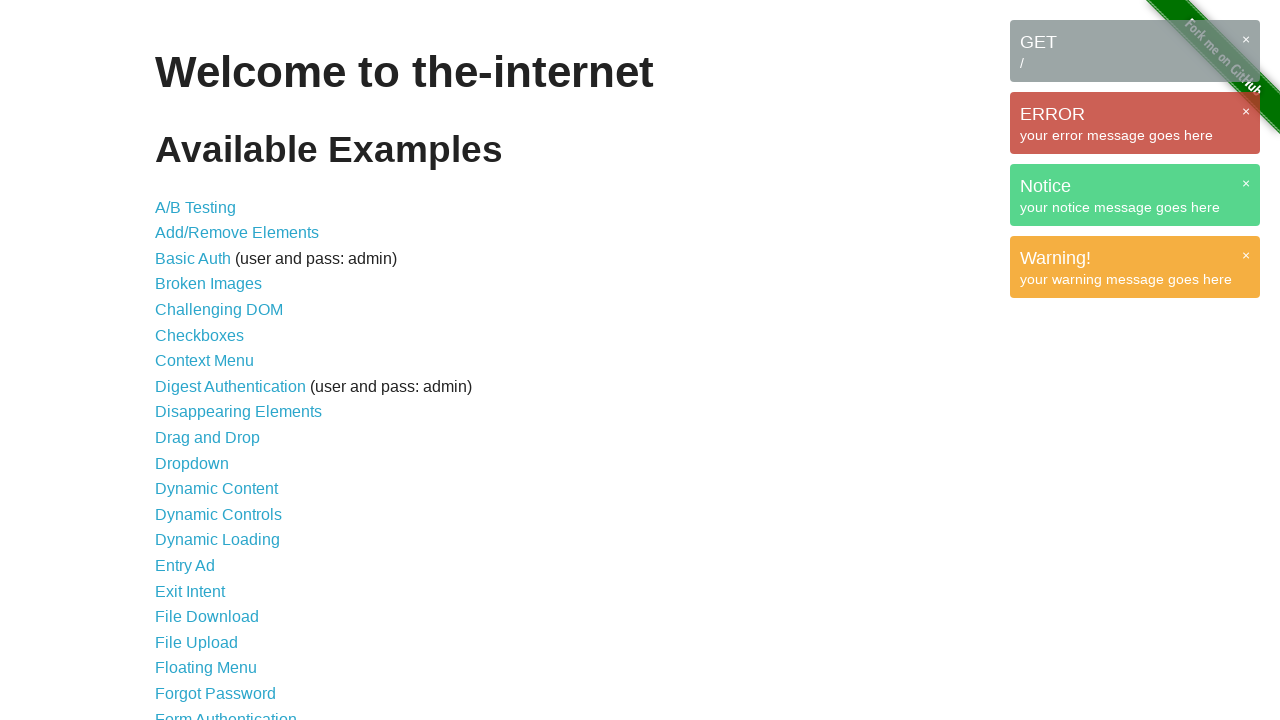

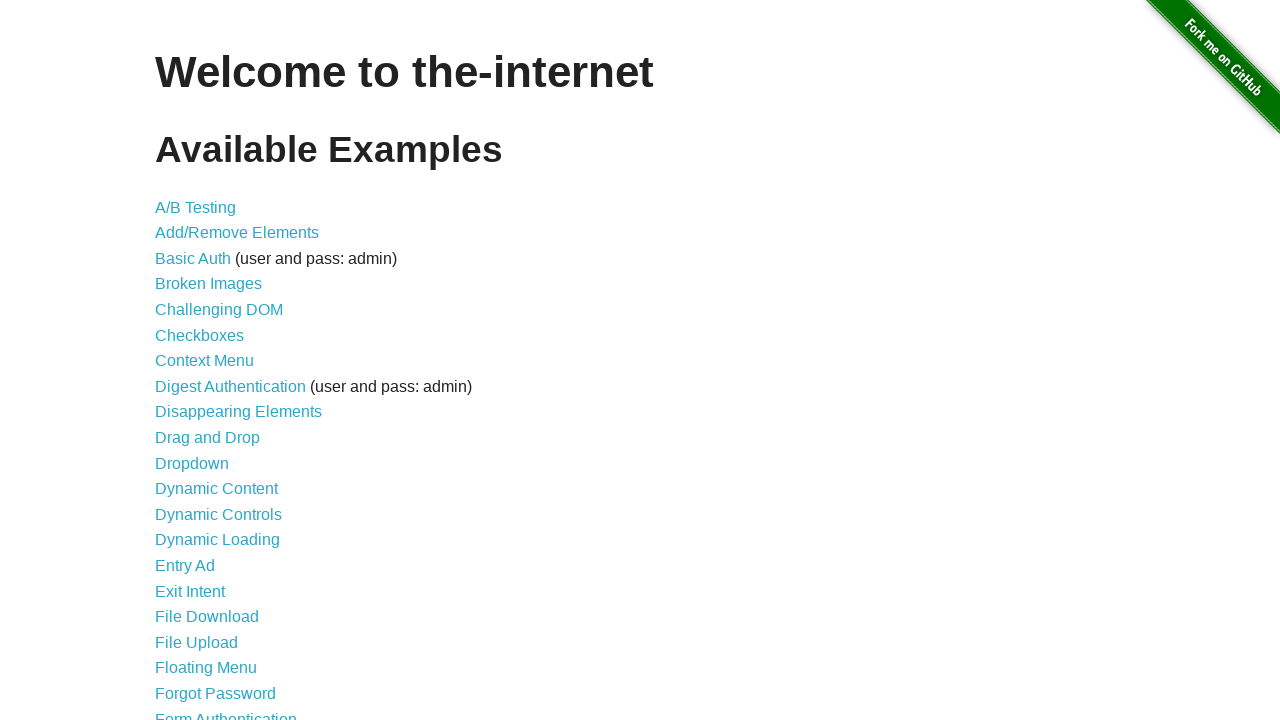